Tests JavaScript alert handling by clicking an alert button, accepting the alert, and verifying the result message

Starting URL: https://practice.cydeo.com/javascript_alerts

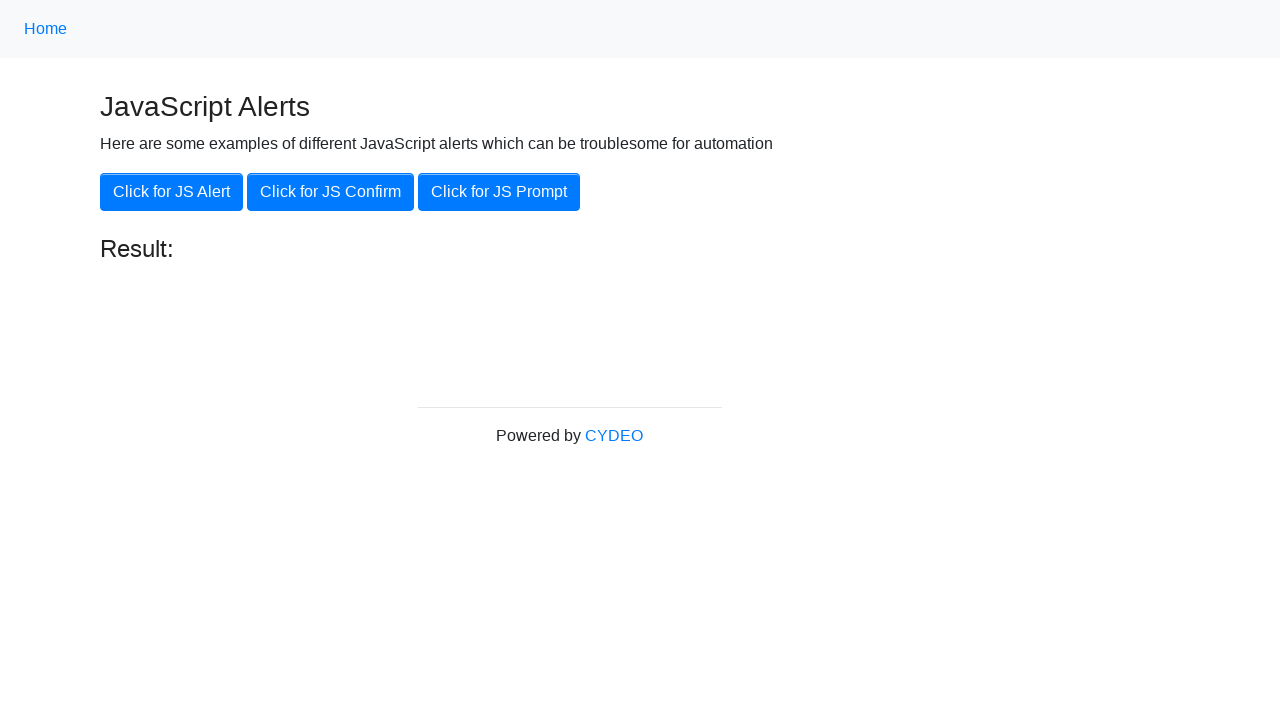

Clicked the 'Click for JS Alert' button at (172, 192) on xpath=//button[@onclick='jsAlert()']
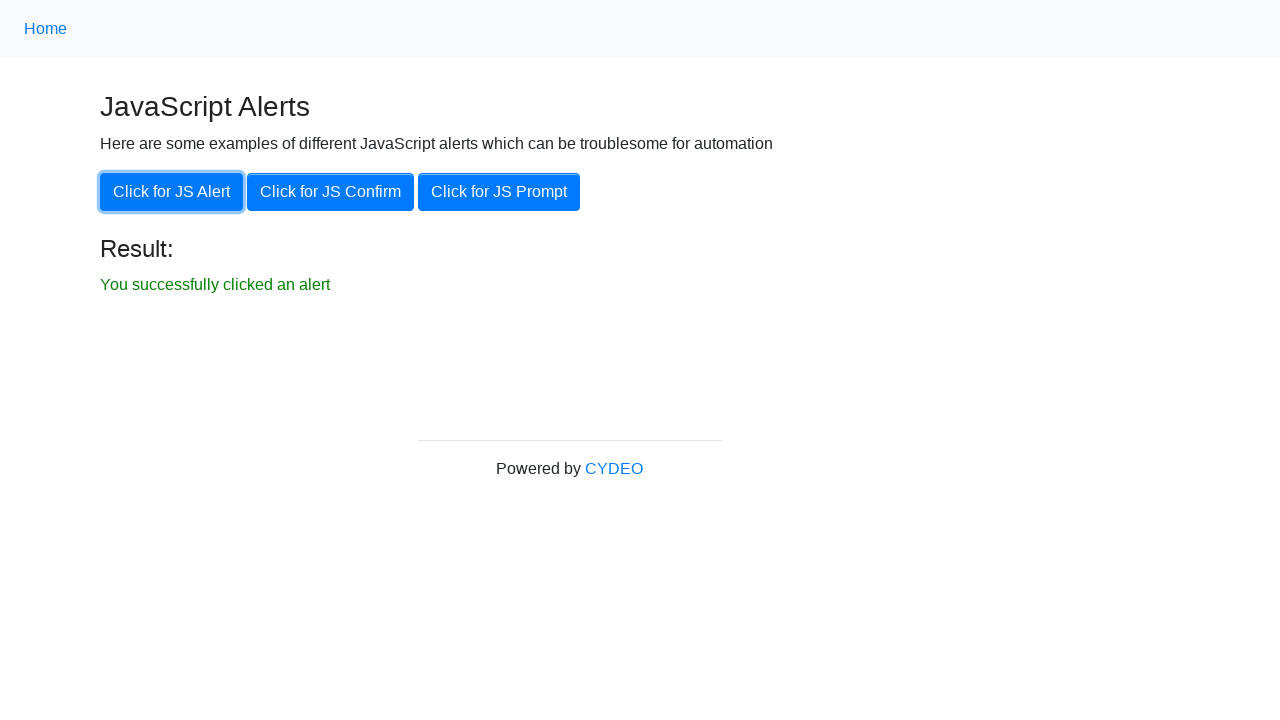

Set up dialog handler to accept alerts
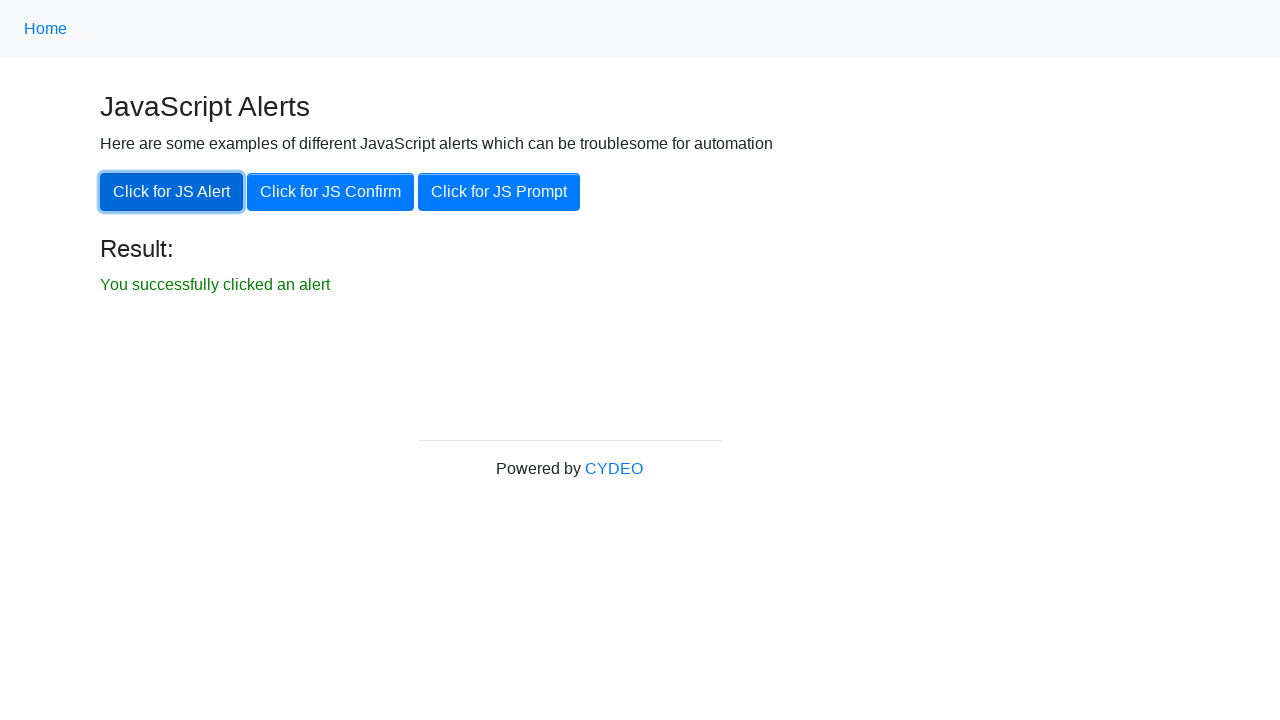

Triggered JavaScript alert via page.evaluate()
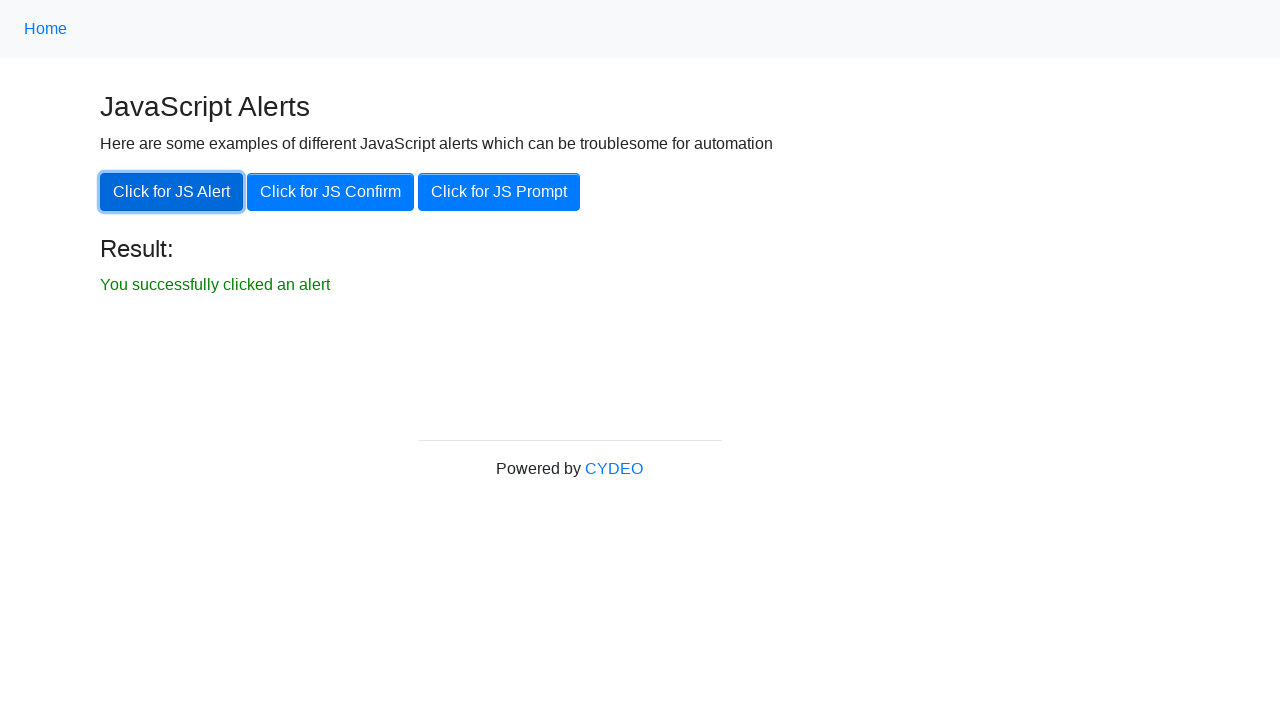

Located result text element
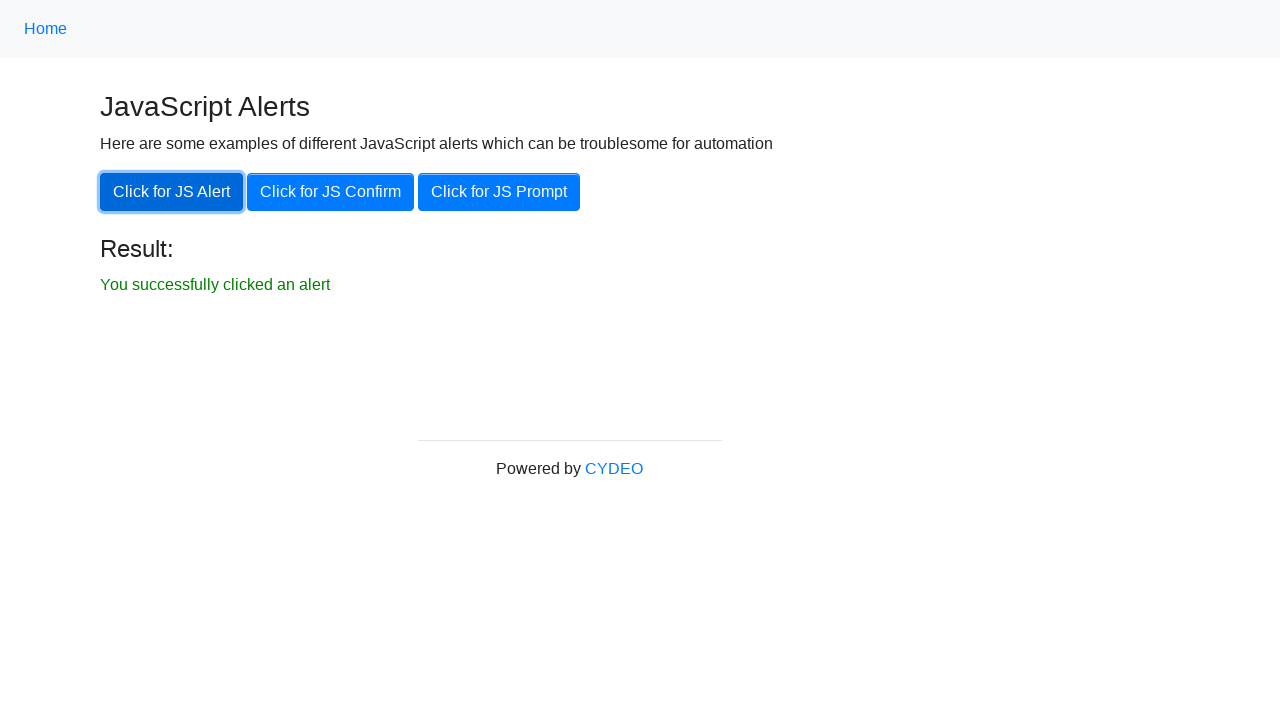

Verified result text element is visible
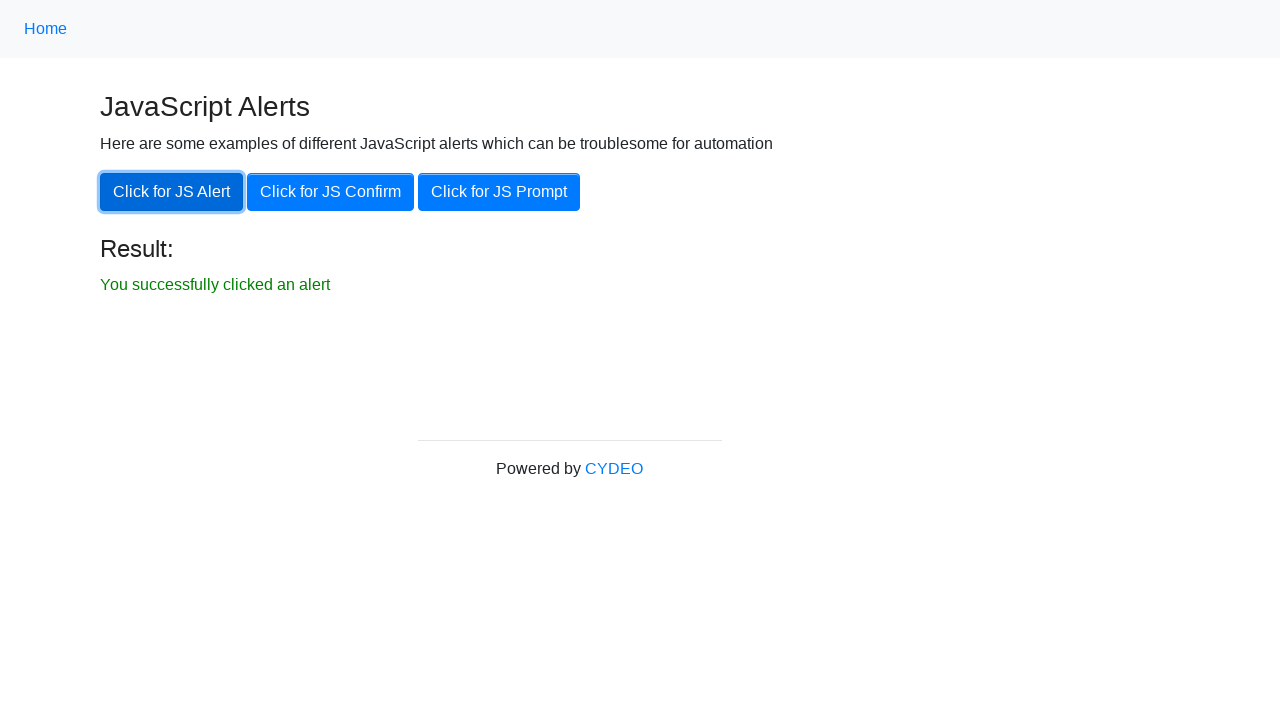

Retrieved result text content: 'You successfully clicked an alert'
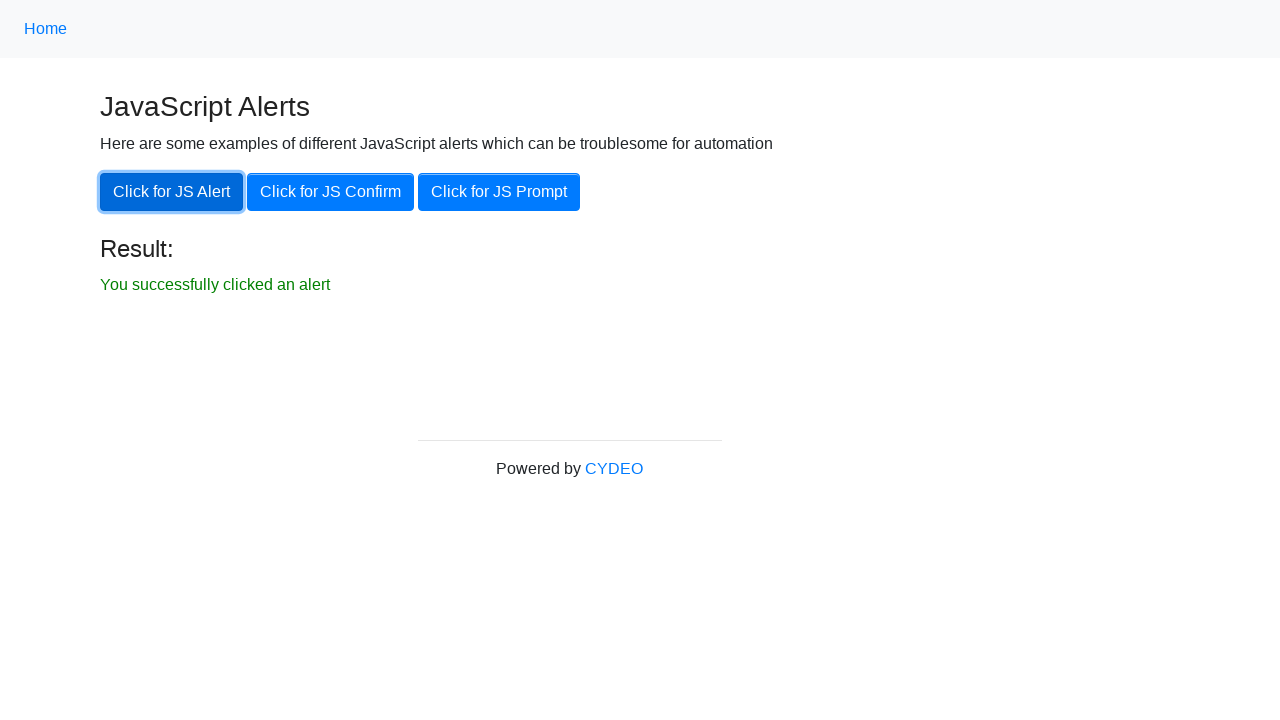

Verified result text matches expected: 'You successfully clicked an alert'
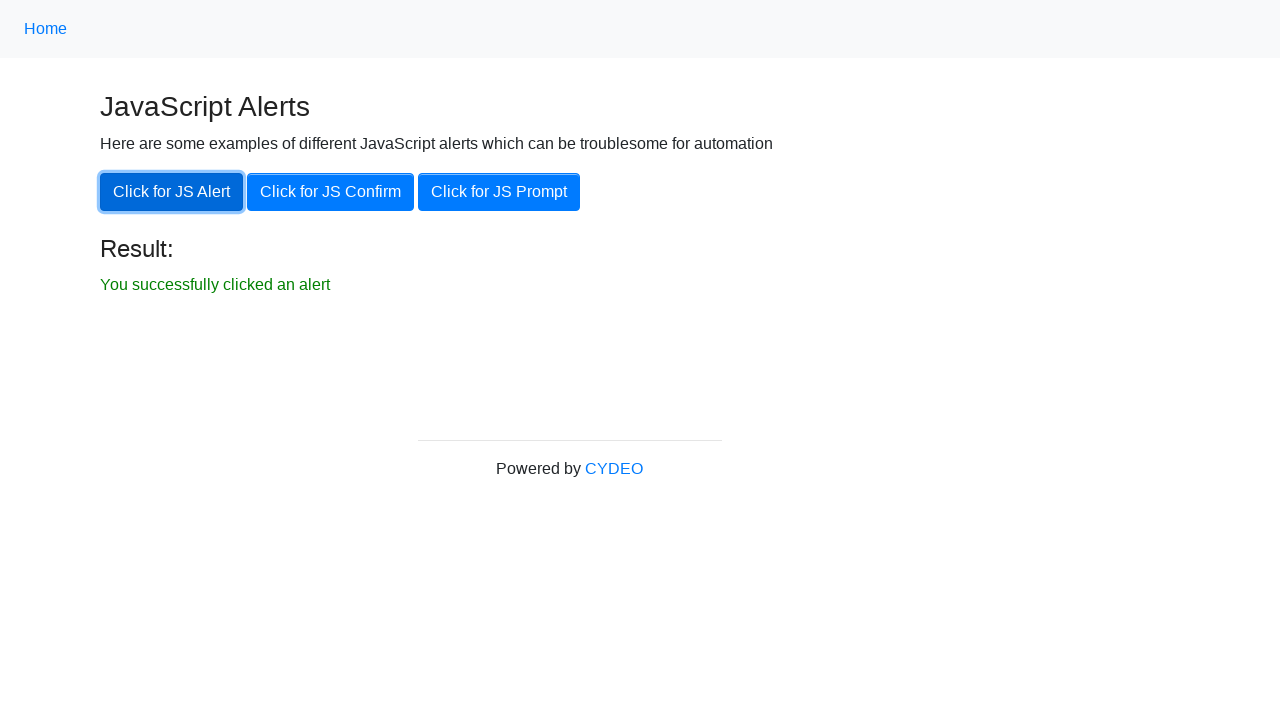

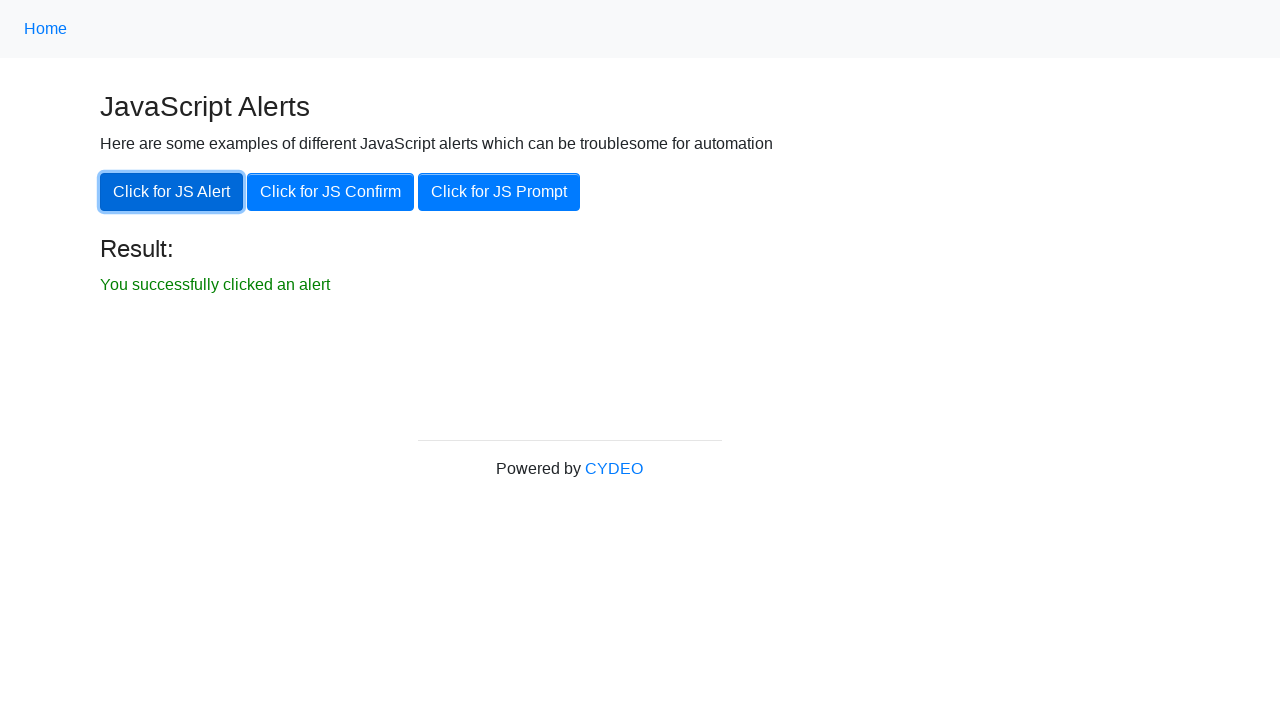